Tests right-click context menu functionality by right-clicking on an element and verifying the context menu appears

Starting URL: https://swisnl.github.io/jQuery-contextMenu/demo.html

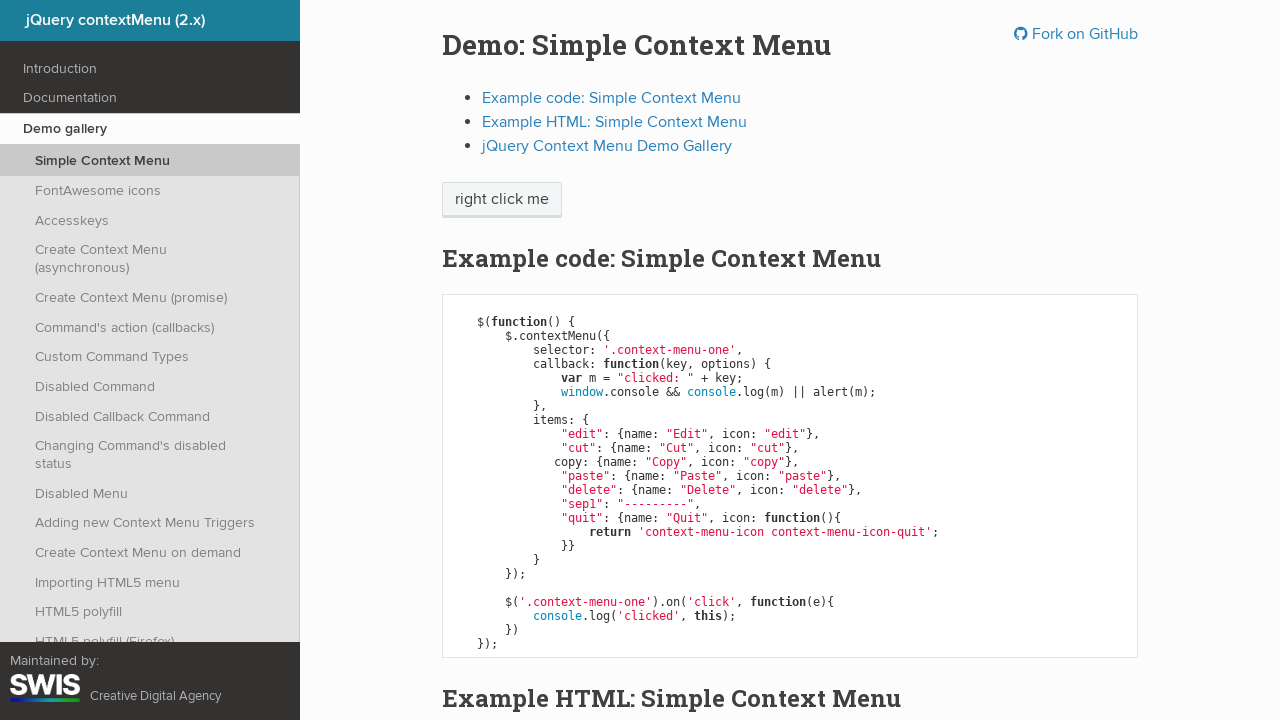

Right-clicked on 'right click me' element to open context menu at (502, 200) on xpath=//span[normalize-space()="right click me"]
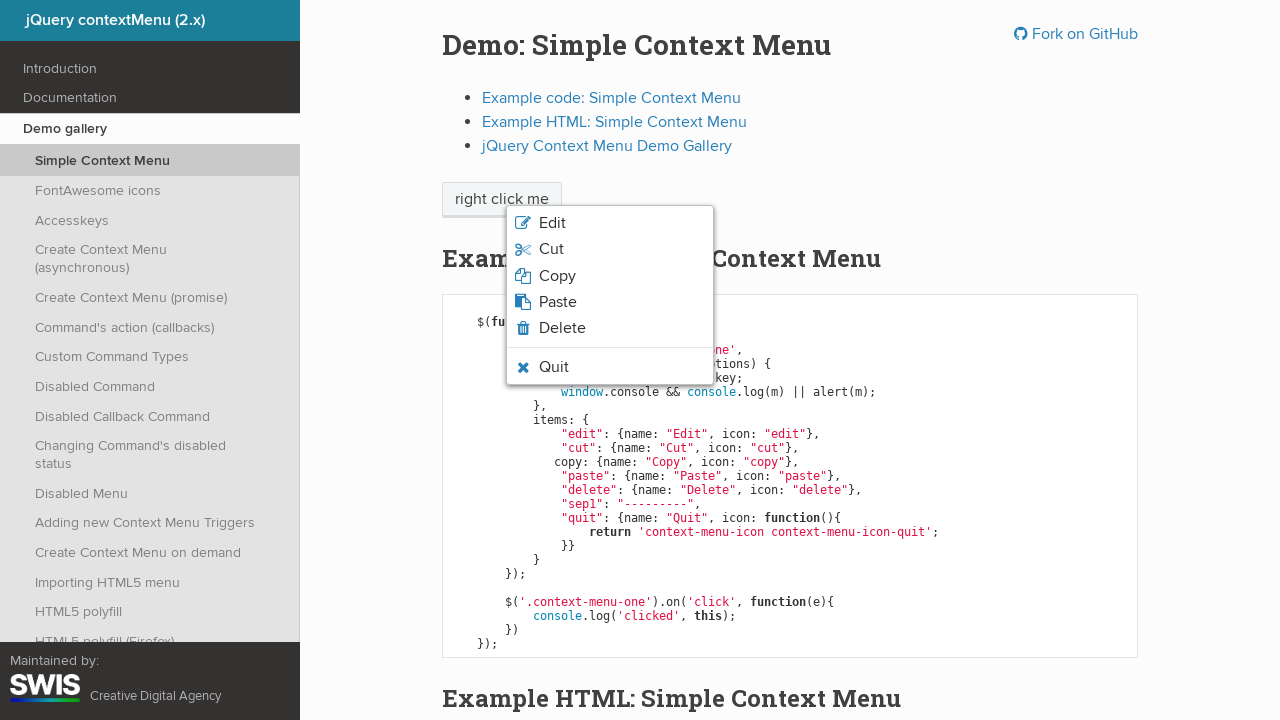

Context menu appeared with Edit option visible
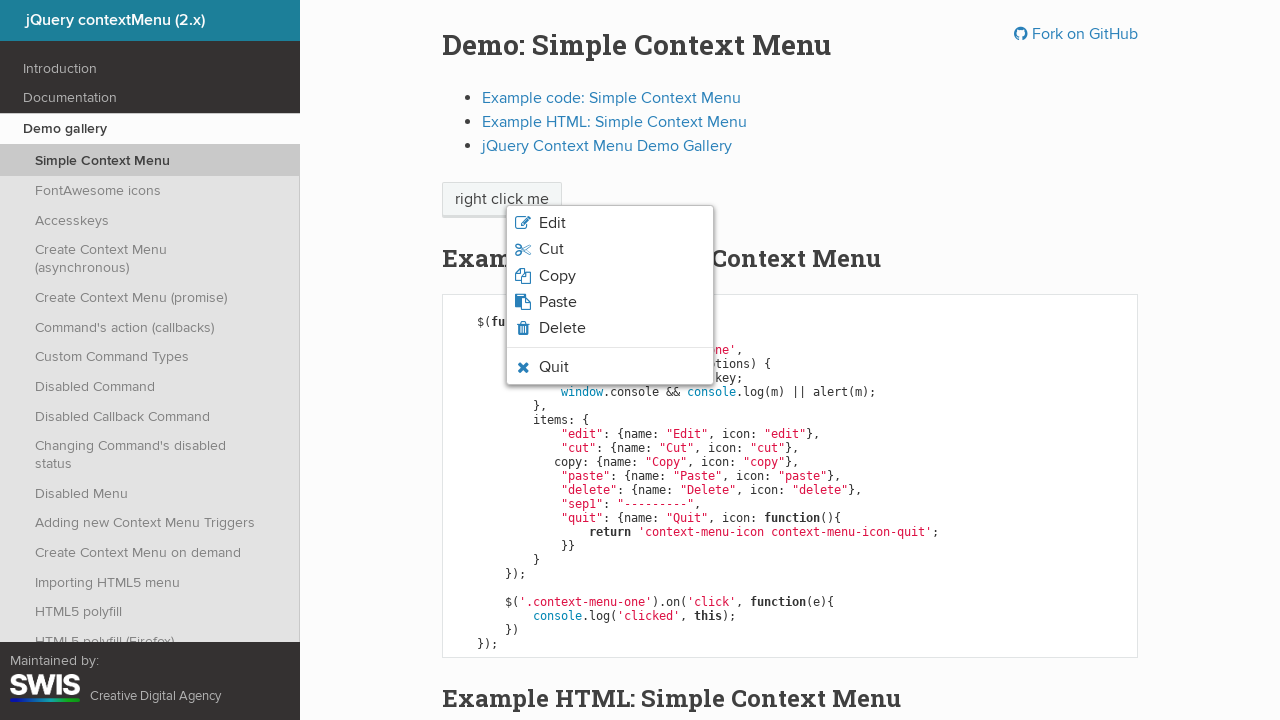

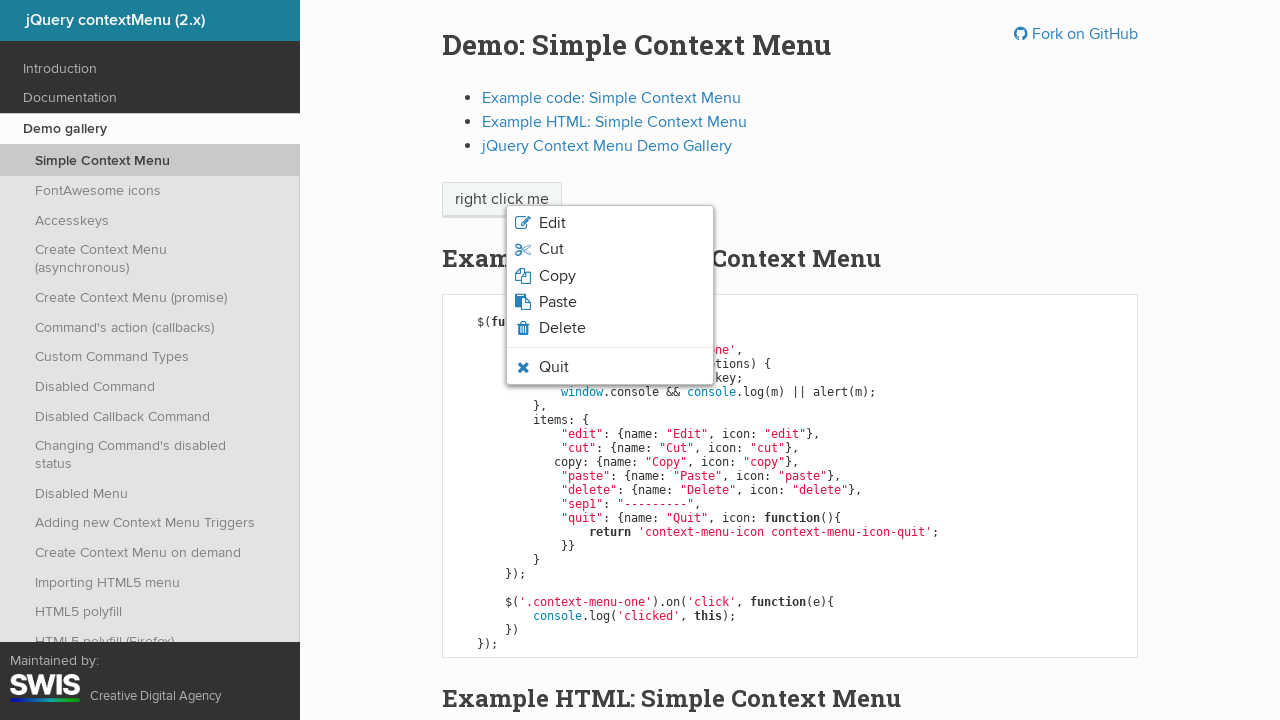